Navigates to GeeksforGeeks website and scrolls to the bottom of the page

Starting URL: https://www.geeksforgeeks.org/

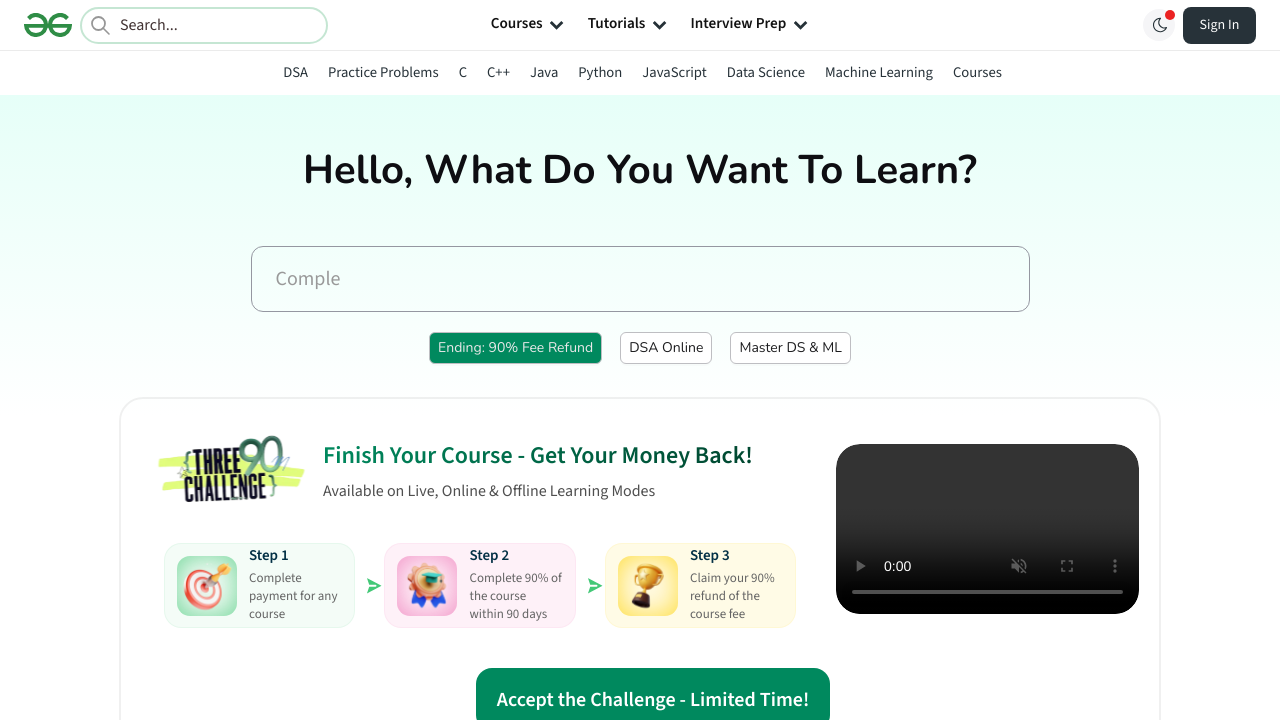

Navigated to GeeksforGeeks website
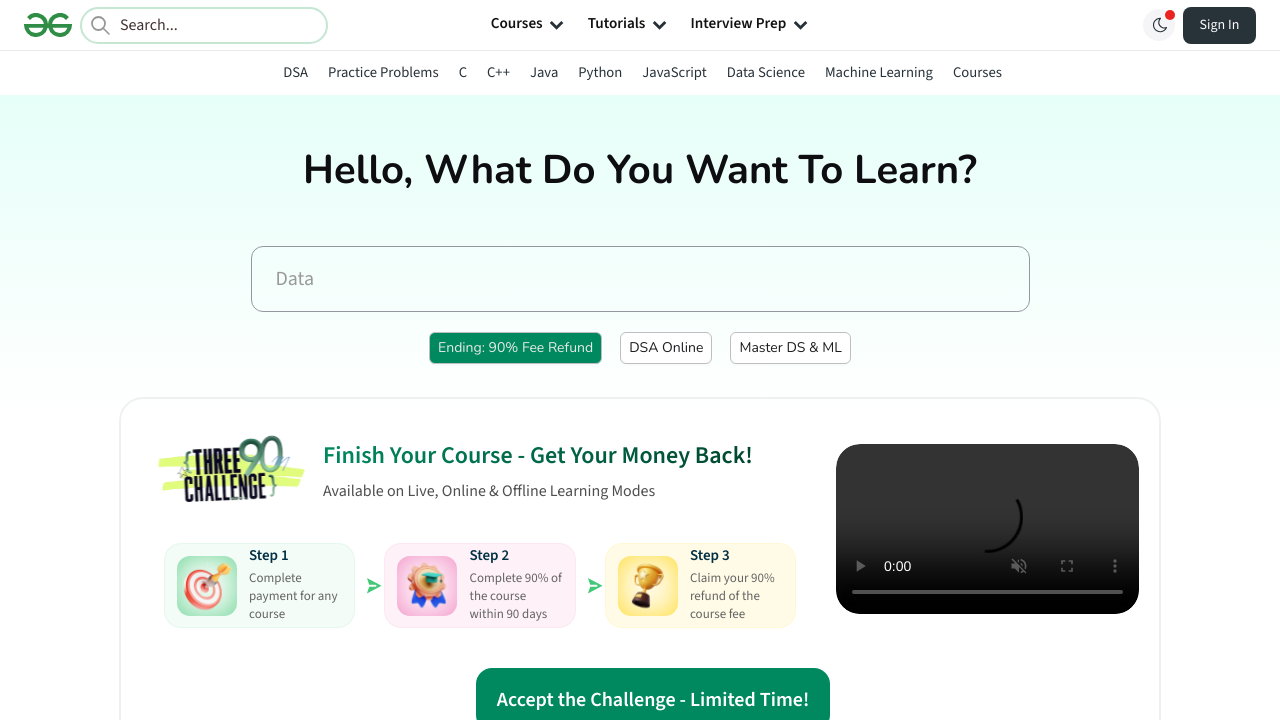

Scrolled to the bottom of the page
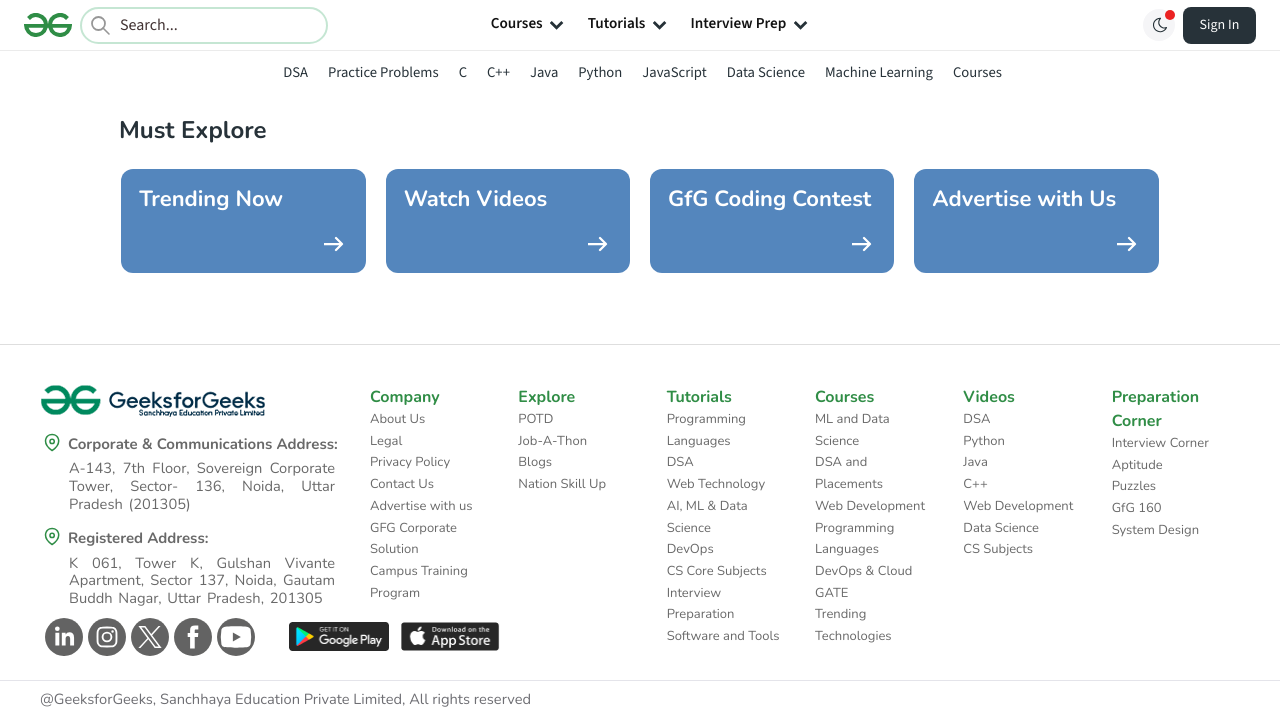

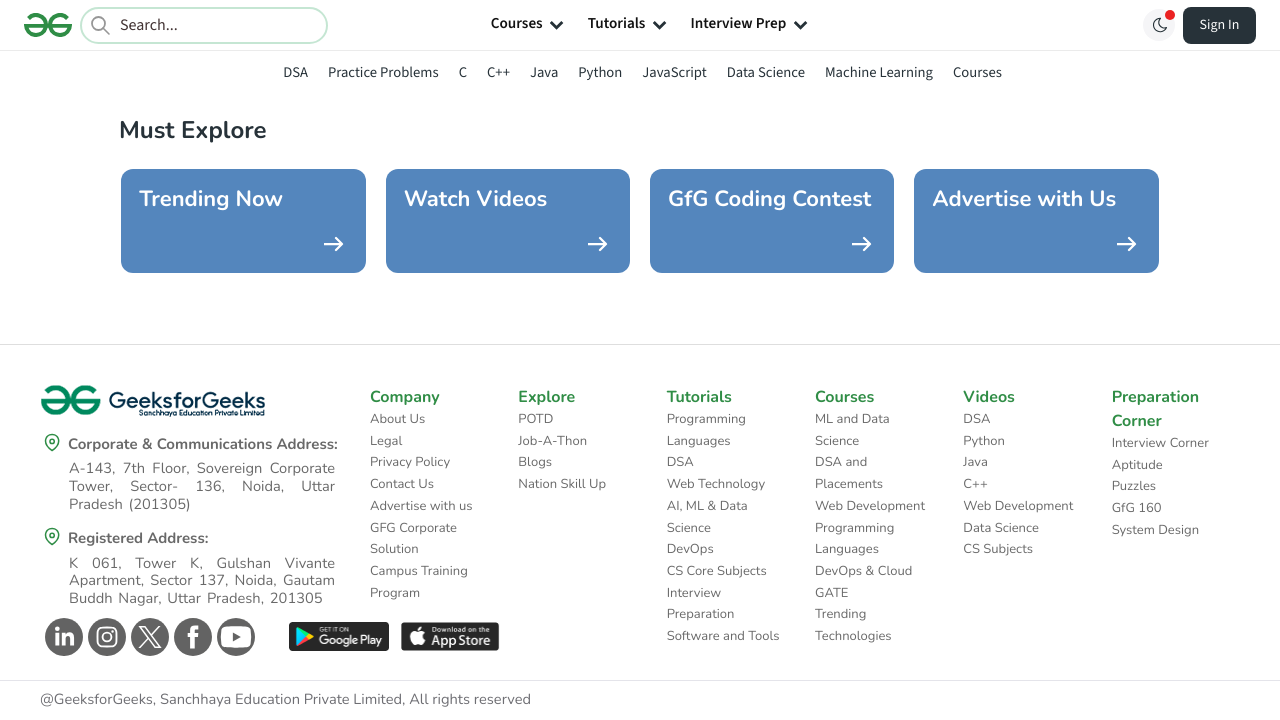